Verifies that the Location section displays address, city/ZIP, and email link, and the Employment section displays heading and descriptive text with careers page link.

Starting URL: https://www.andreandson.com/

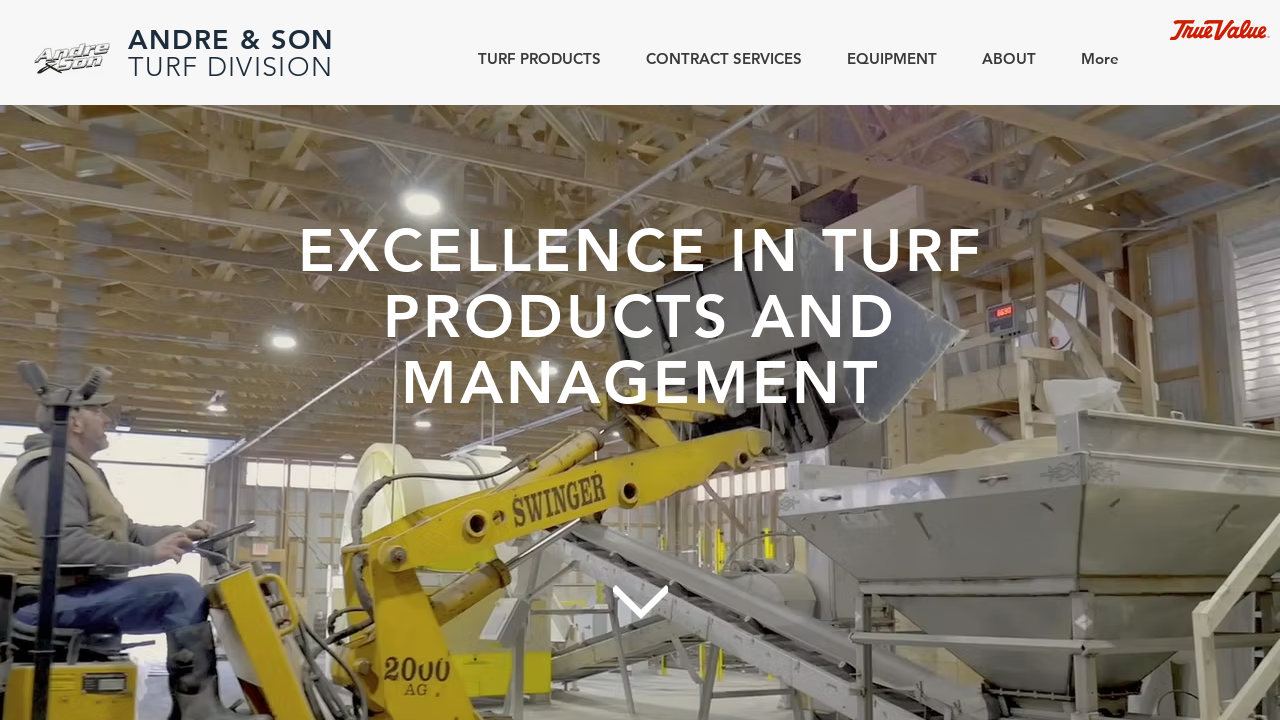

Scrolled to Contact section
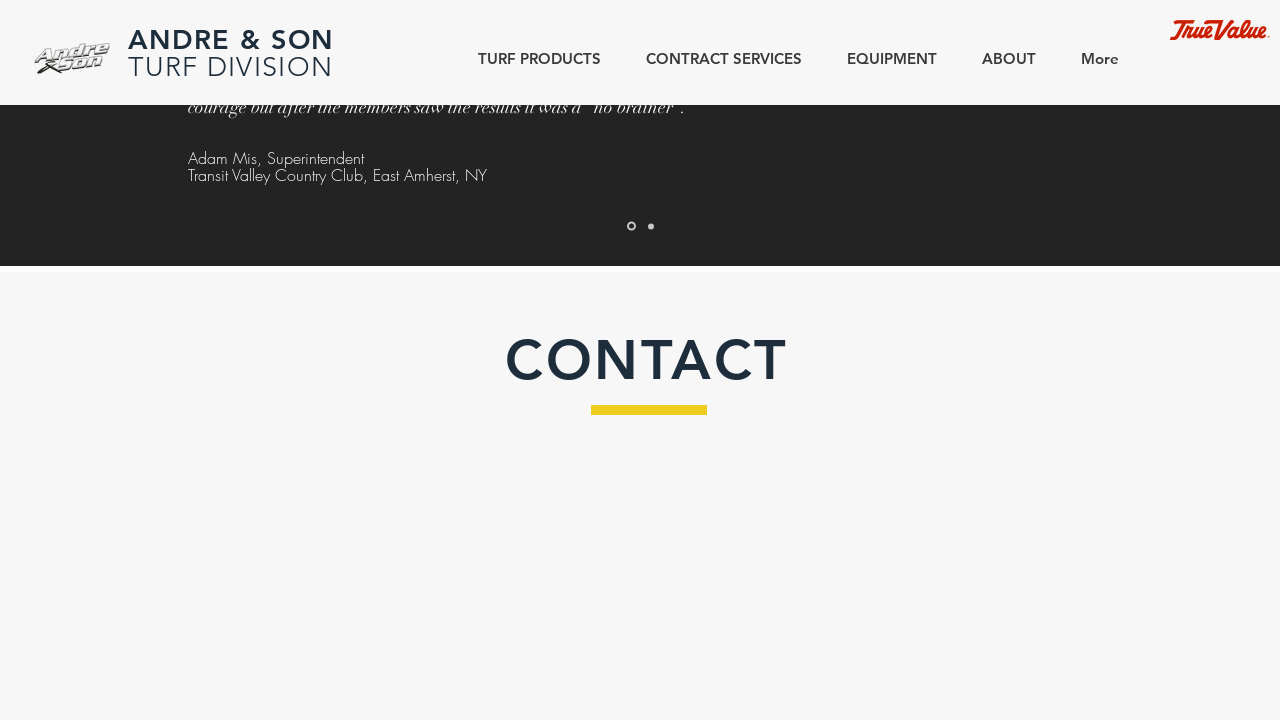

Location heading is visible
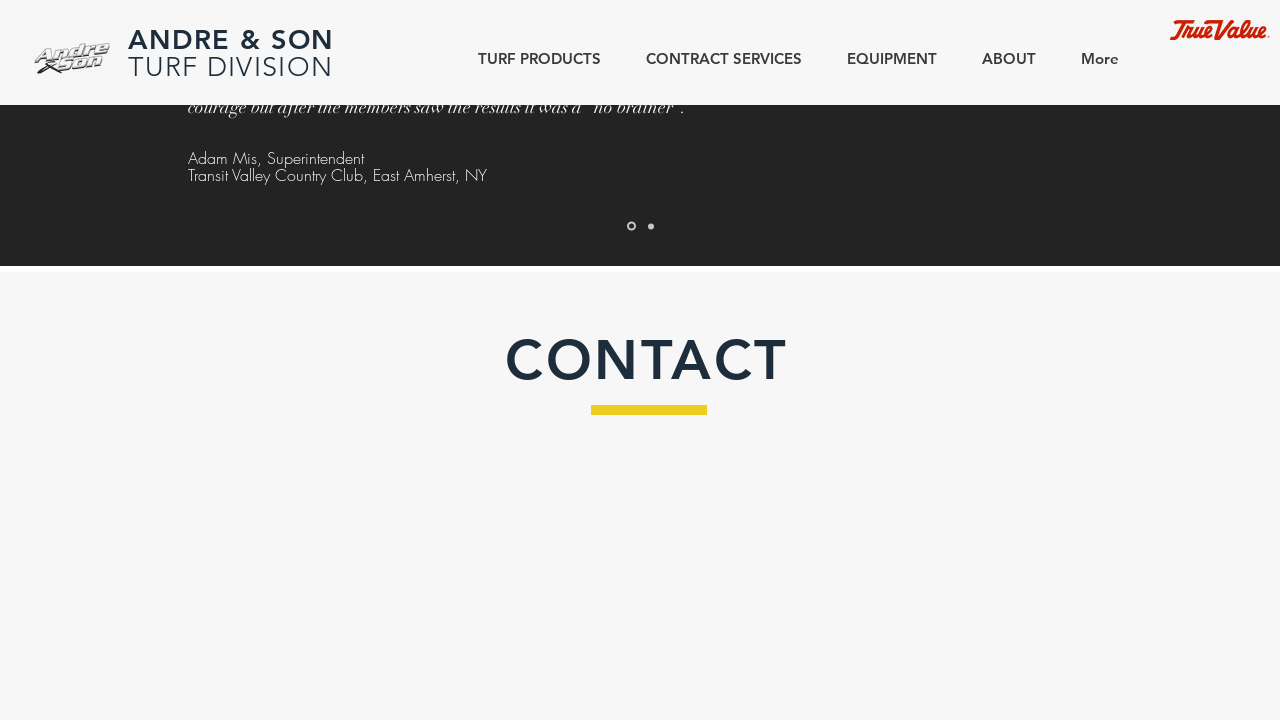

Address line 'State Route 706' is visible in Location section
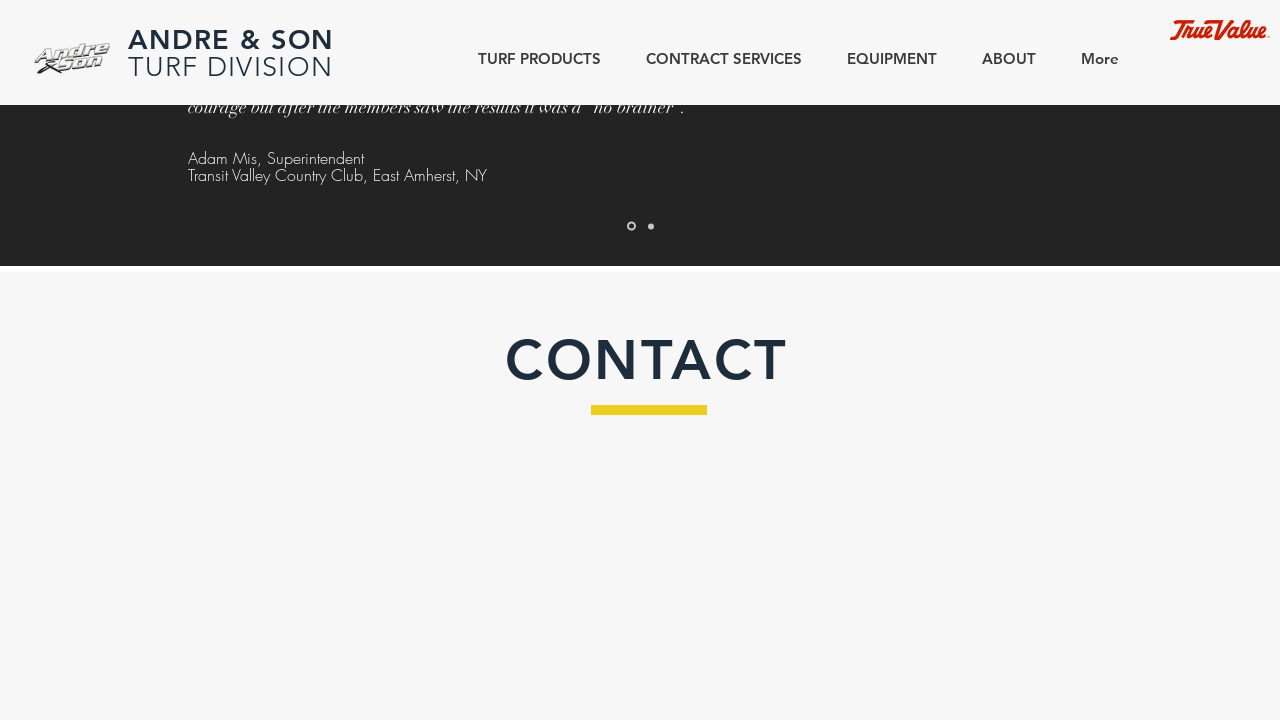

City and ZIP text 'Montrose, PA' is visible in Location section
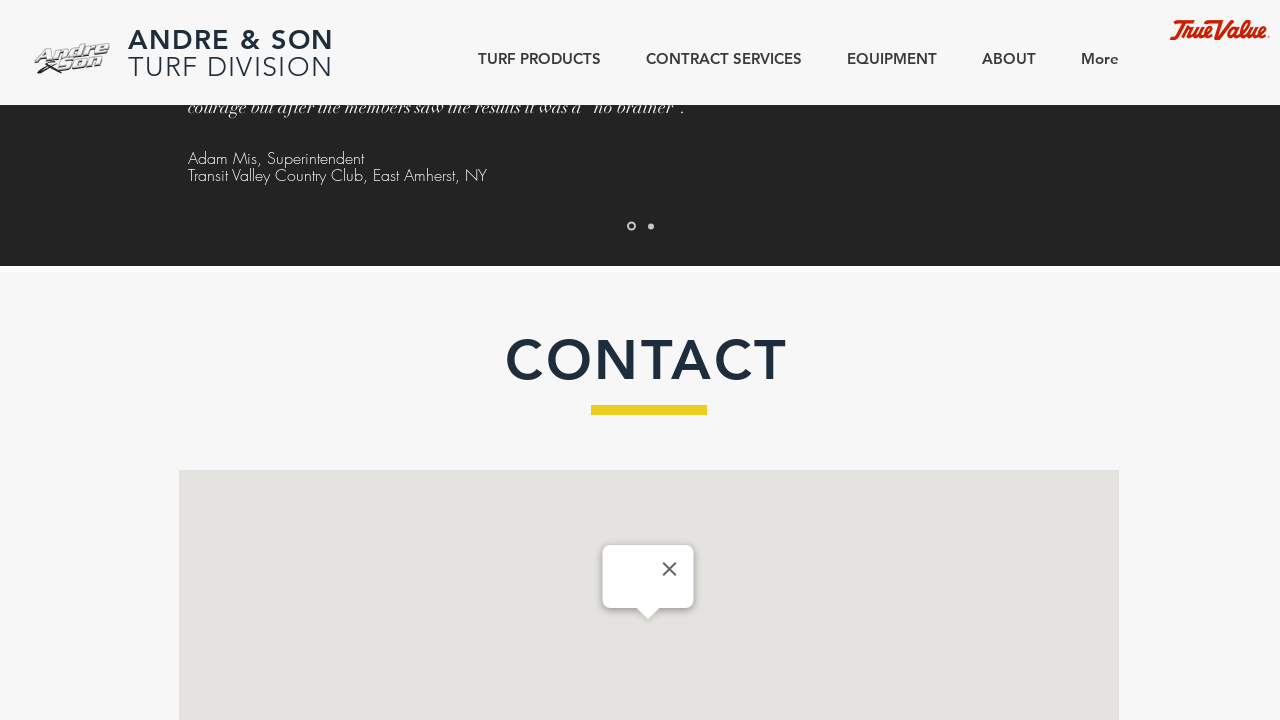

Email link 'turf@andreandson.com' is visible in Location section
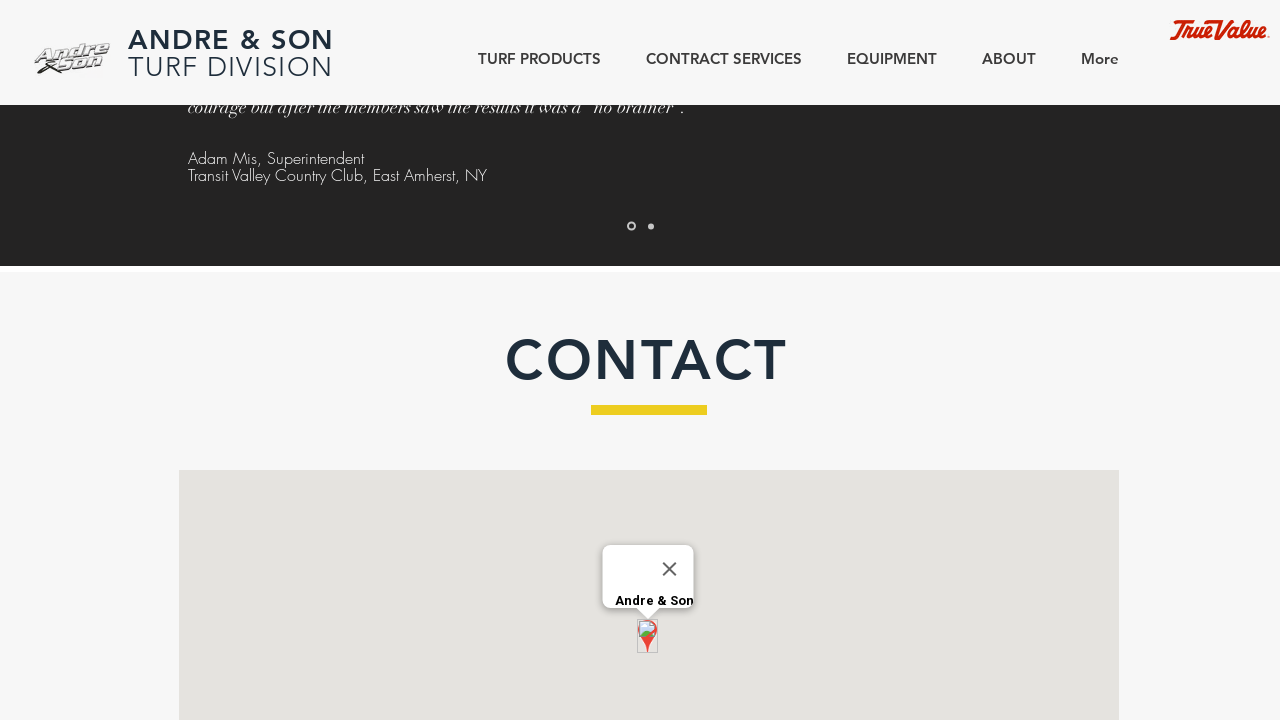

Employment heading is visible
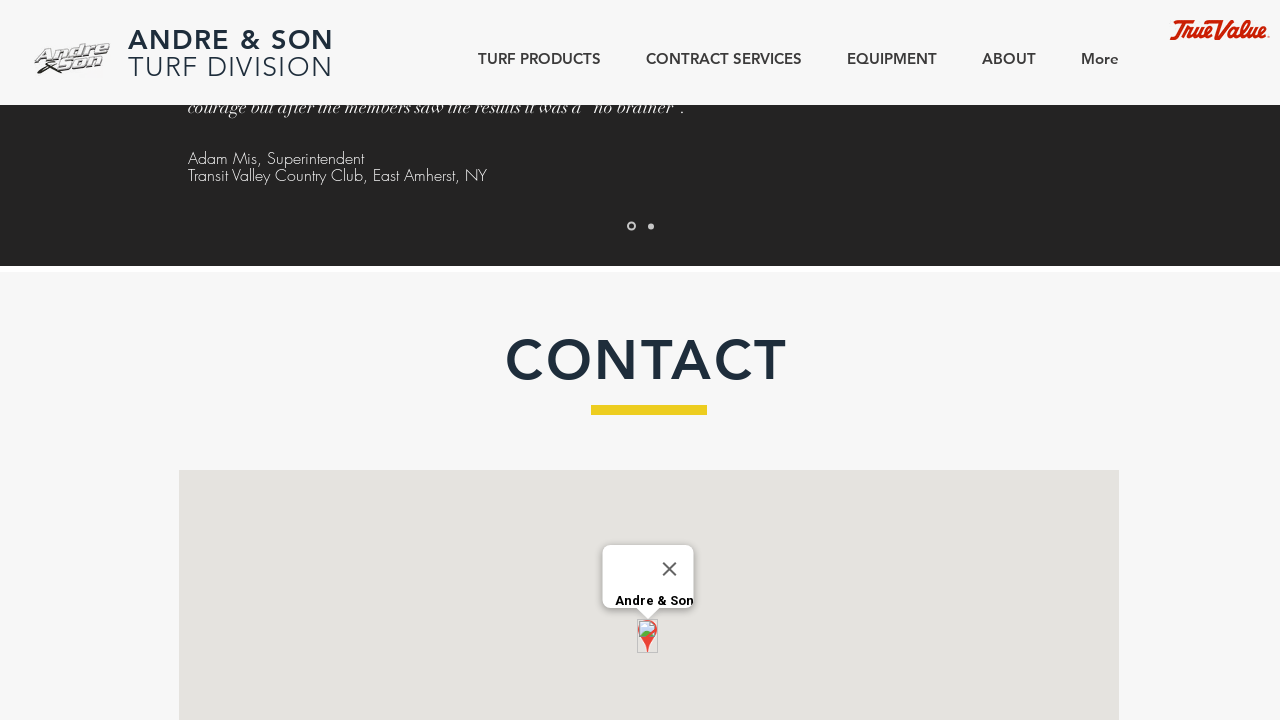

Employment descriptive text 'We are always looking for talented individuals' is visible
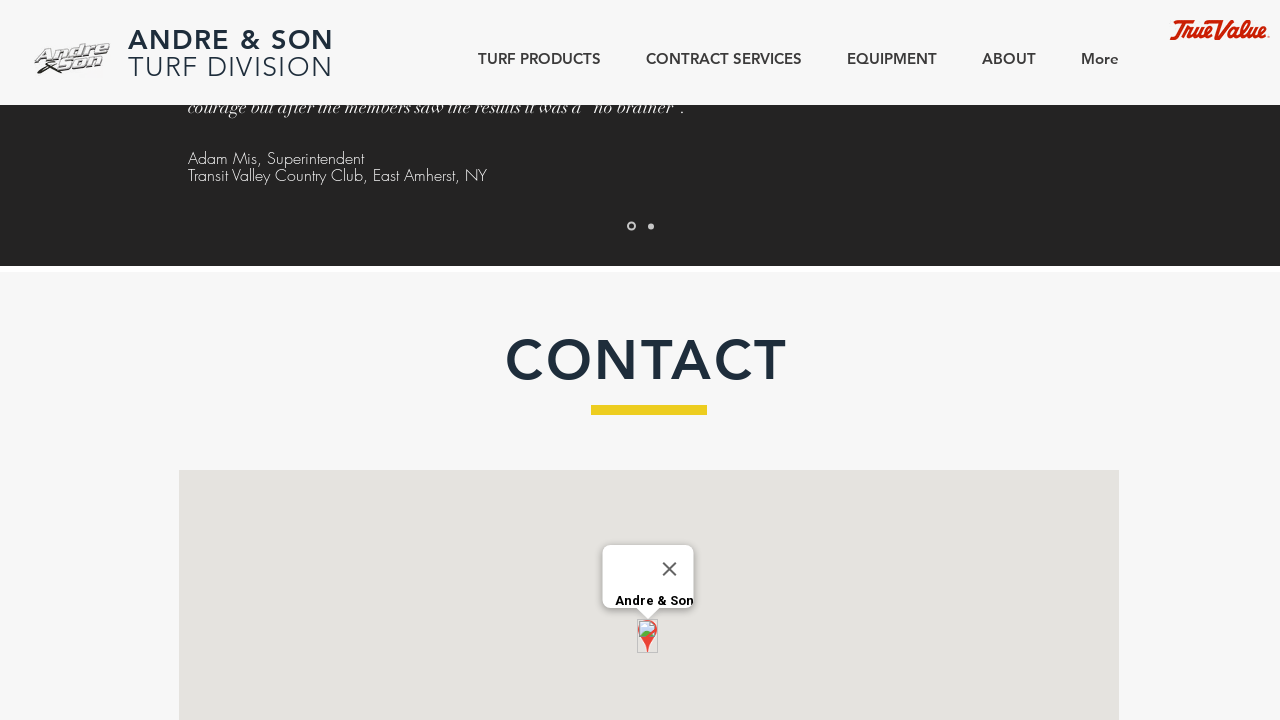

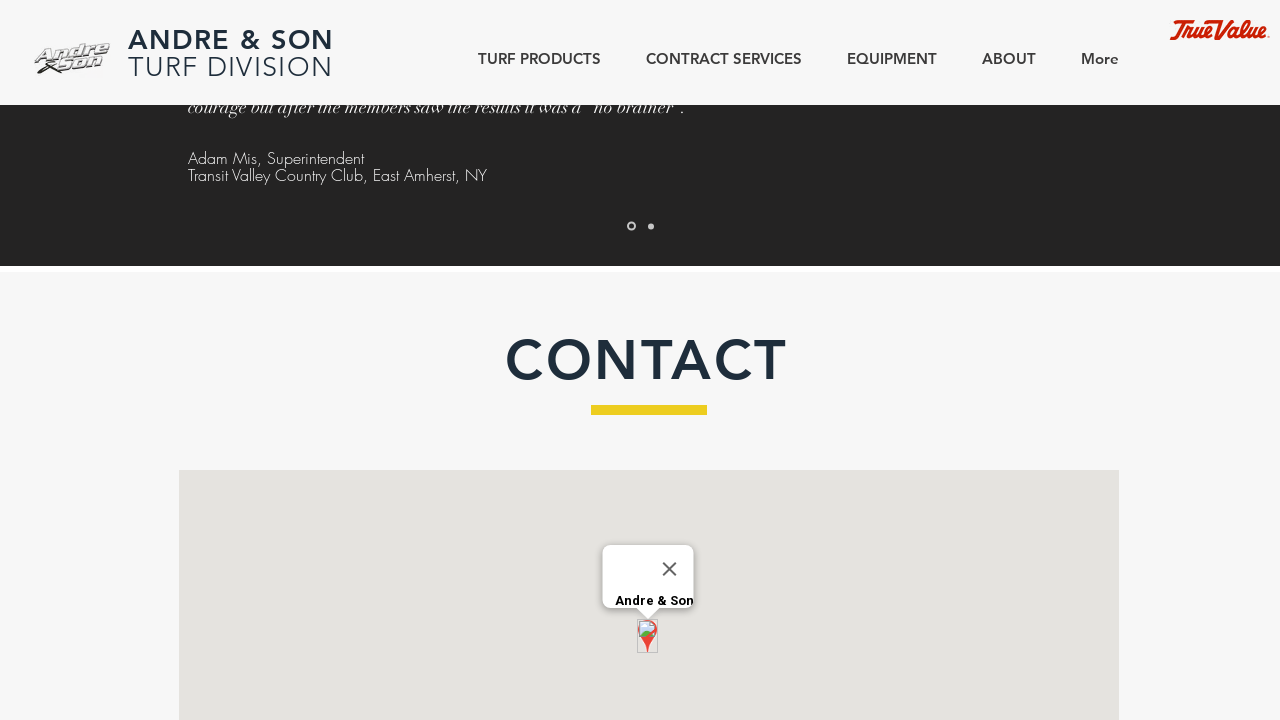